Navigates to the ITHillel Dnipro website and verifies the page loads by checking the title

Starting URL: https://dnipro.ithillel.ua/

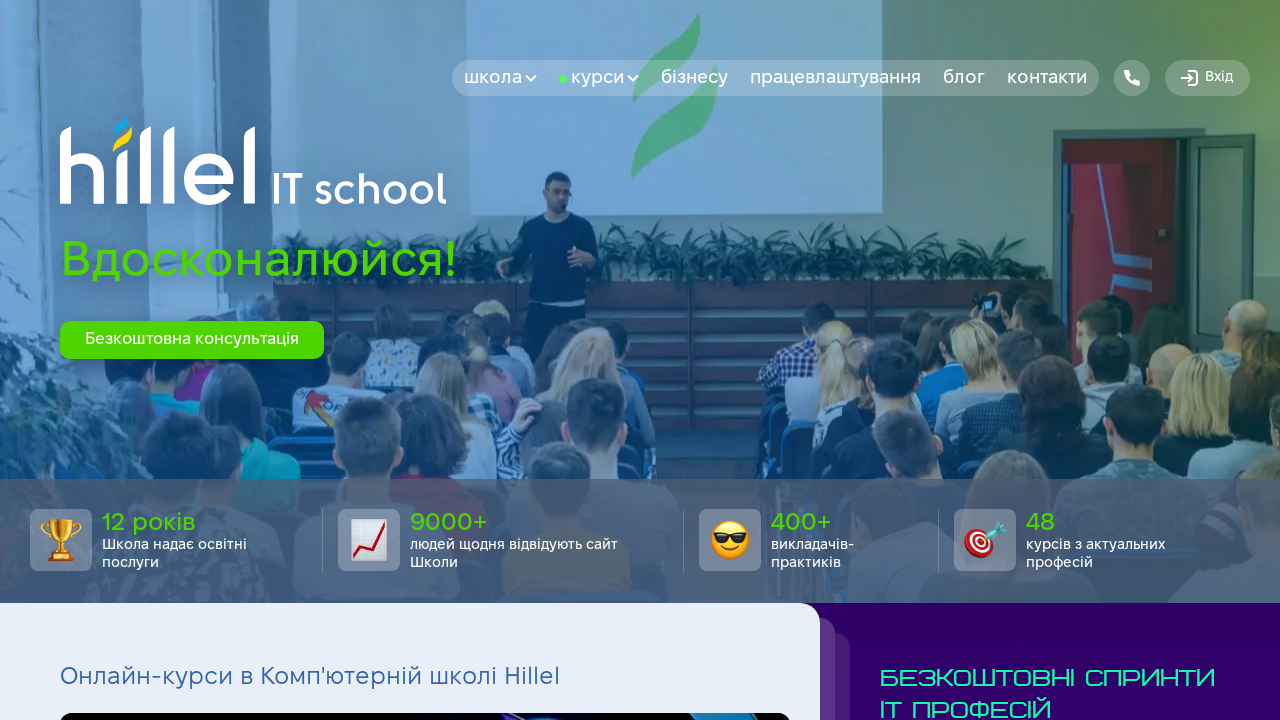

Navigated to ITHillel Dnipro website
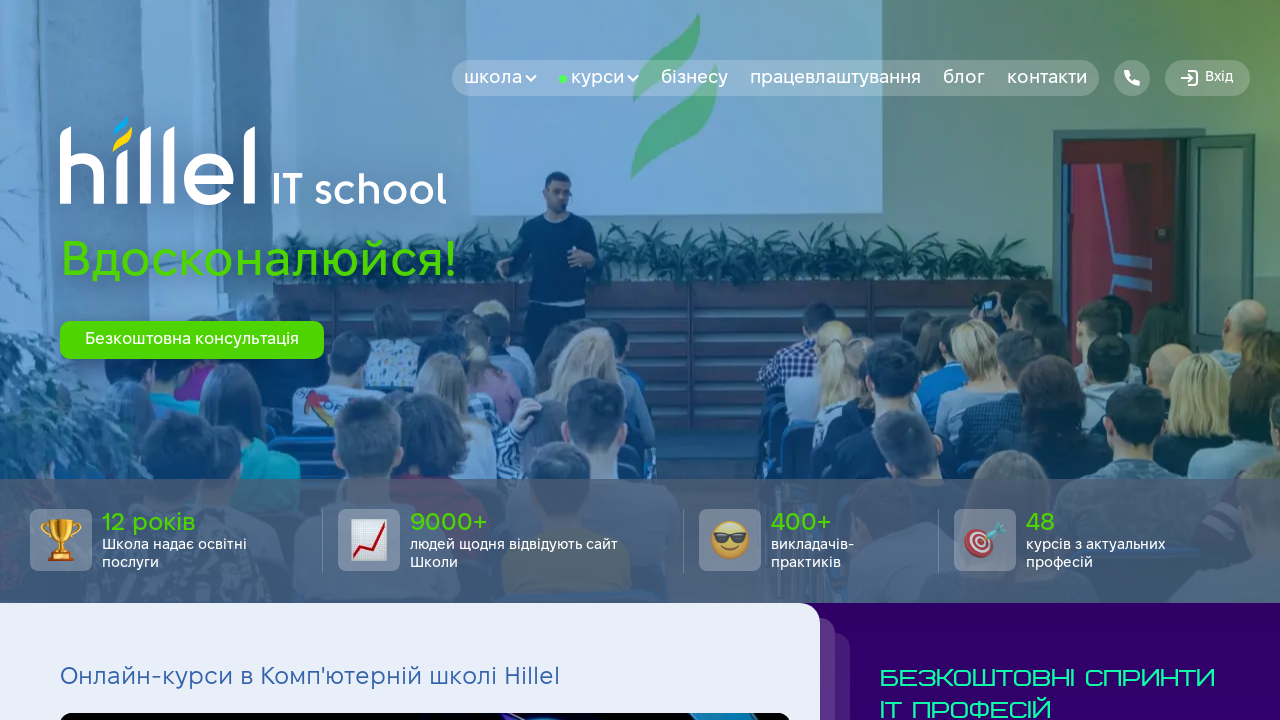

Retrieved page title: Комп'ютерна школа Hillel Online: Курси IT-технологій
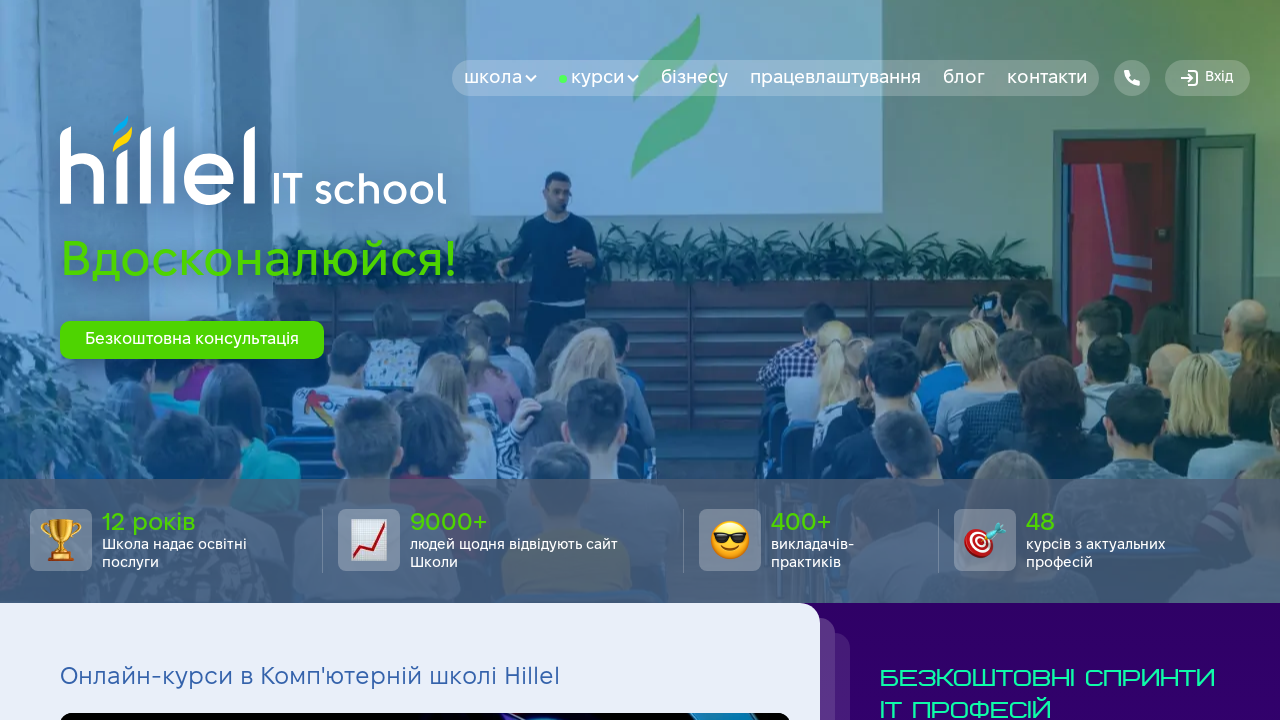

Printed page title to console
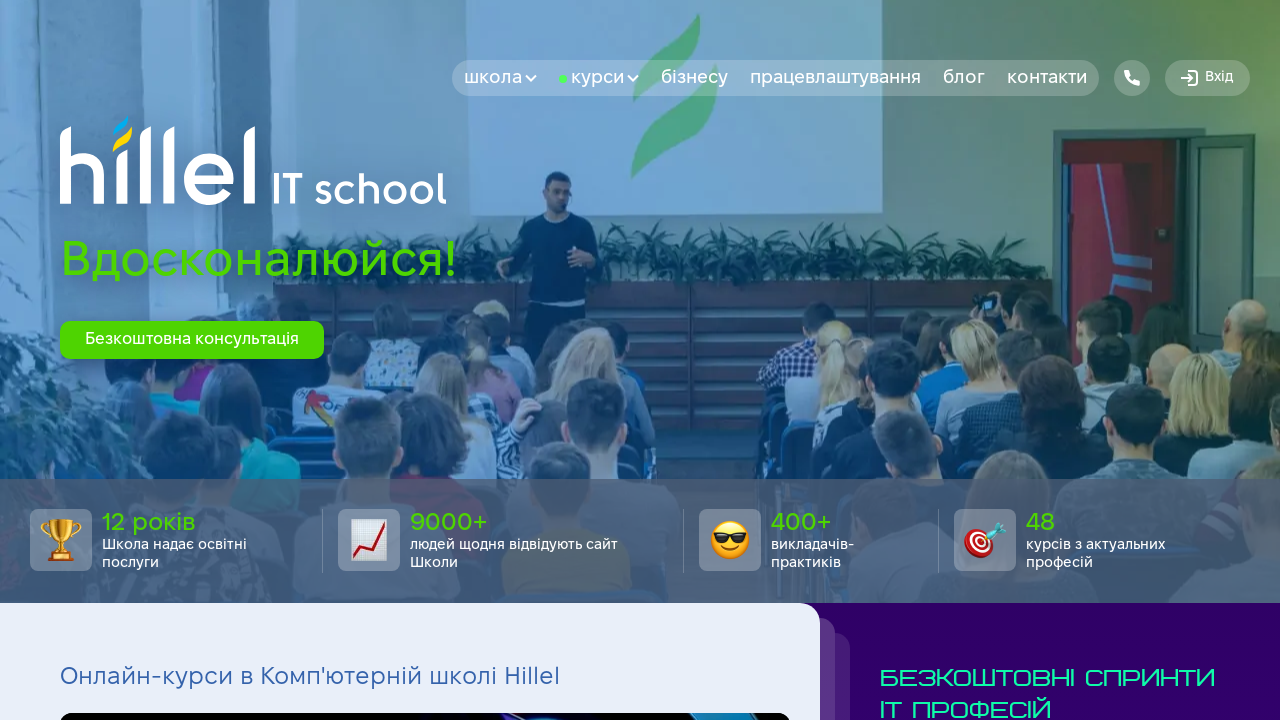

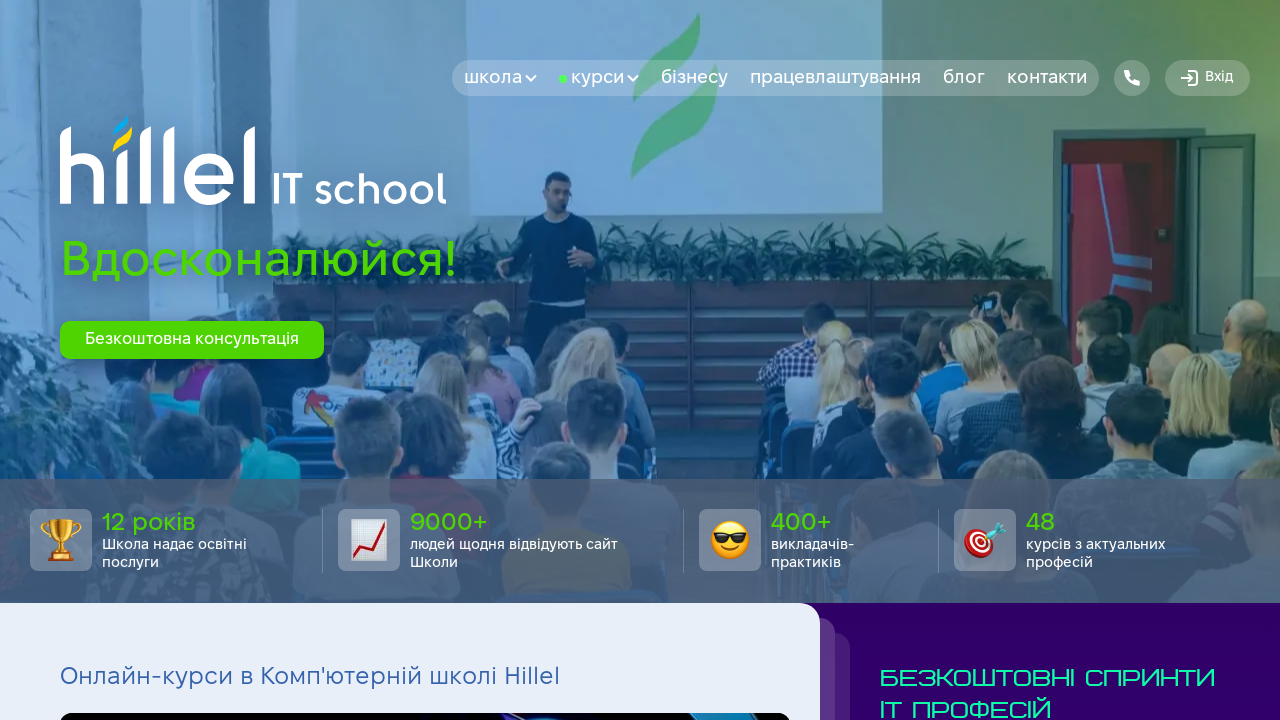